Tests basic browser navigation functionality by navigating to YouTube, refreshing the page, and using the browser back button.

Starting URL: https://www.youtube.com/

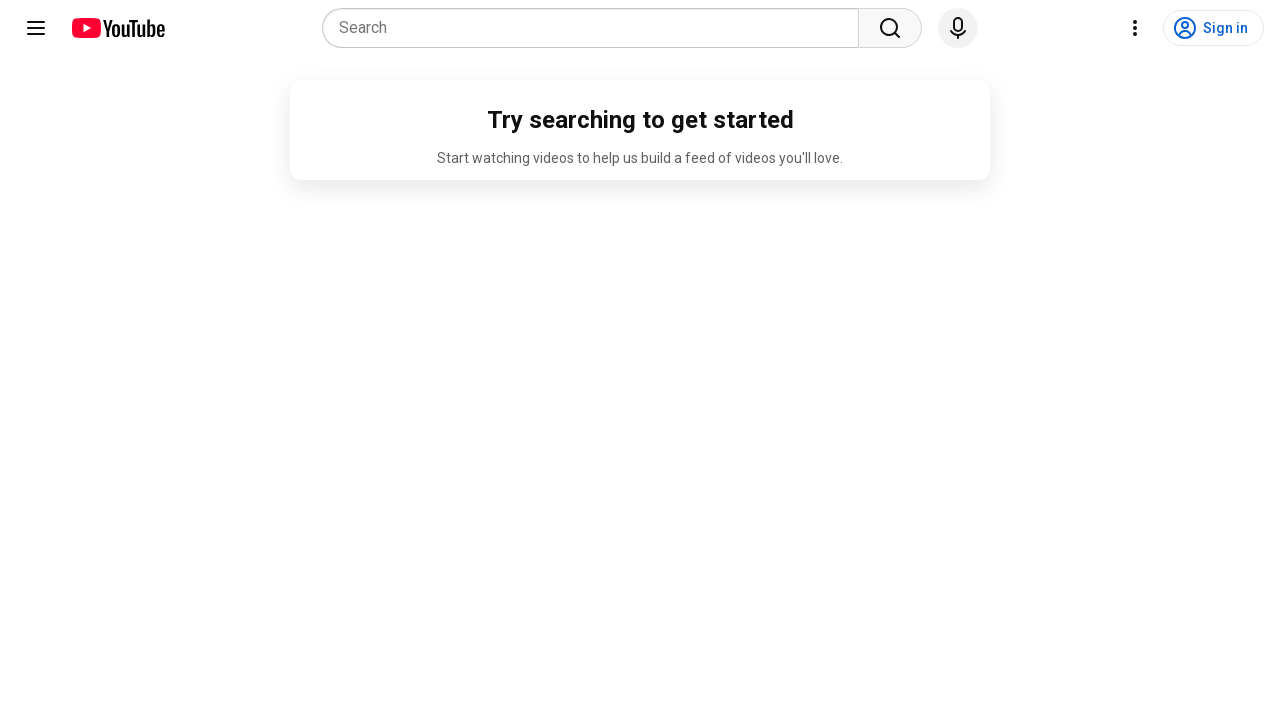

Waited for YouTube page to load (domcontentloaded)
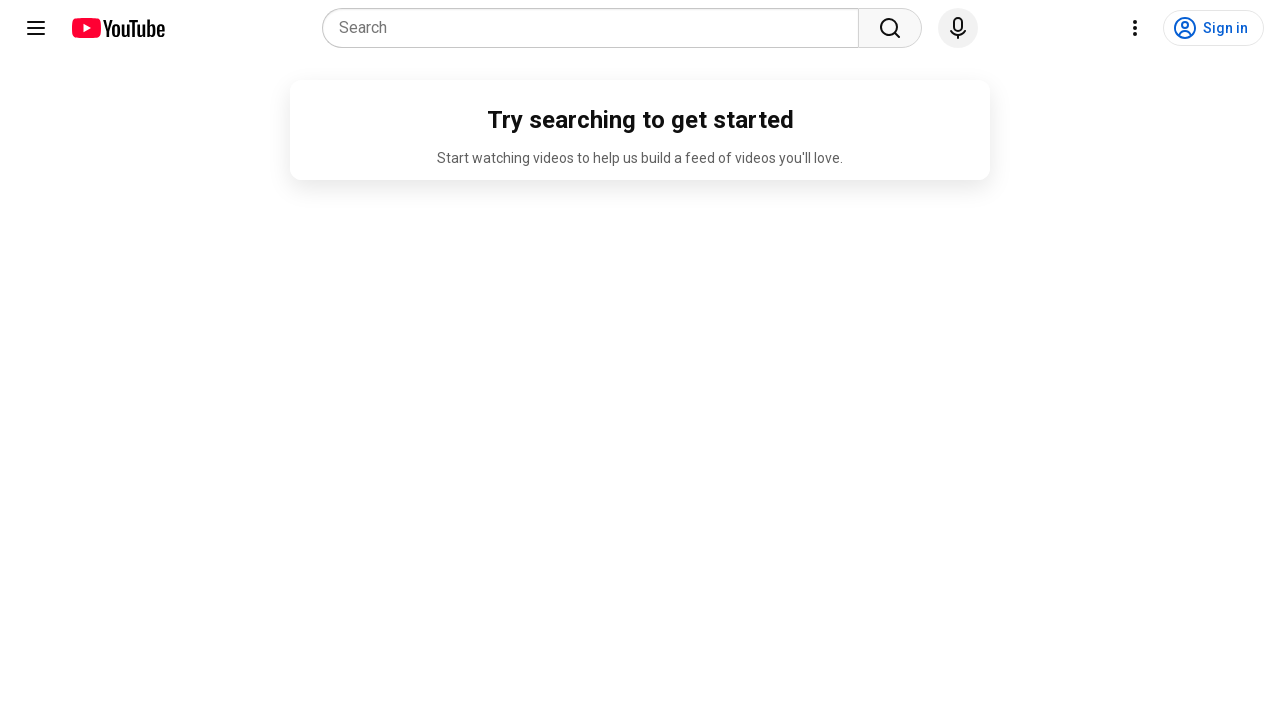

Refreshed the YouTube page
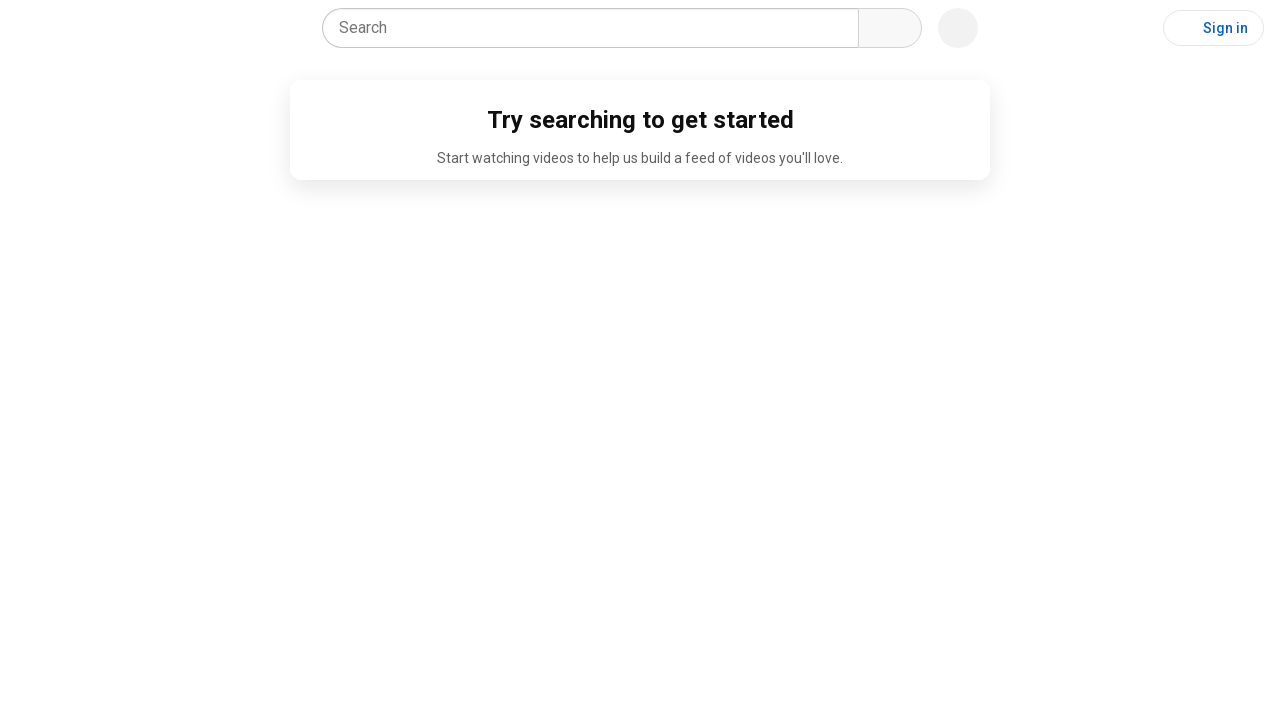

Waited for page to fully reload (domcontentloaded)
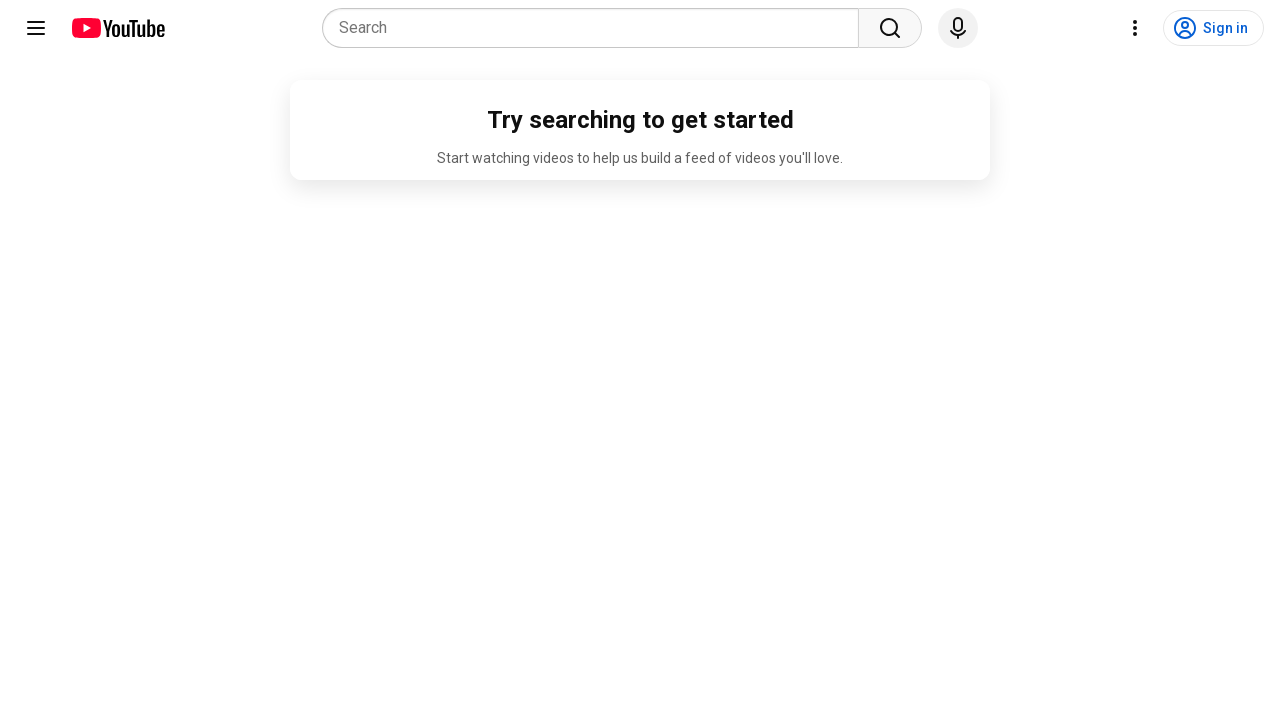

Navigated back using browser back button
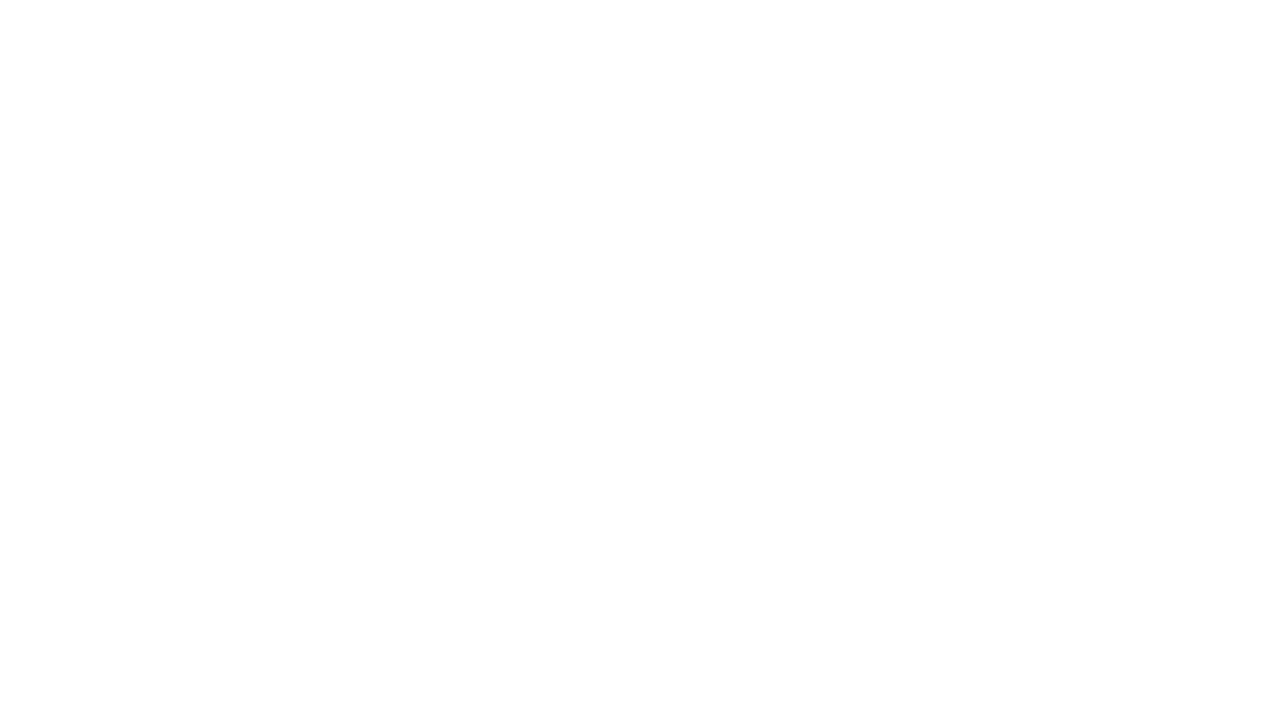

Waited for back navigation to complete (domcontentloaded)
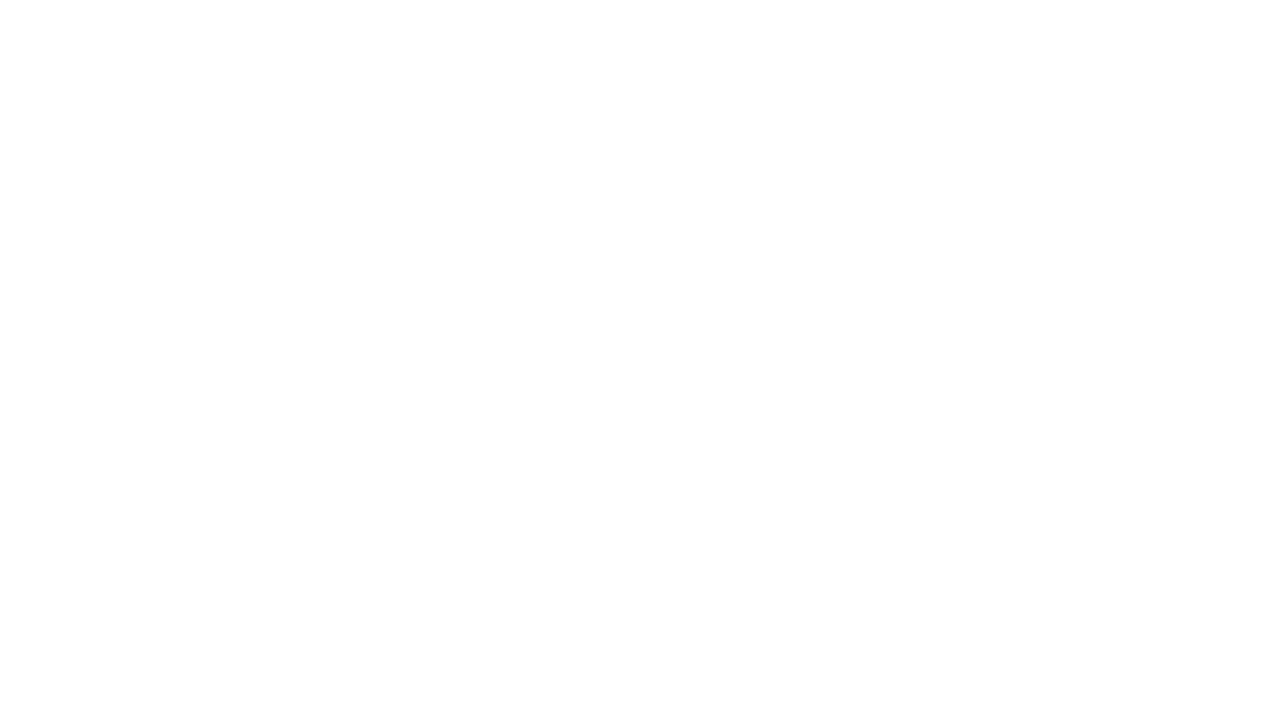

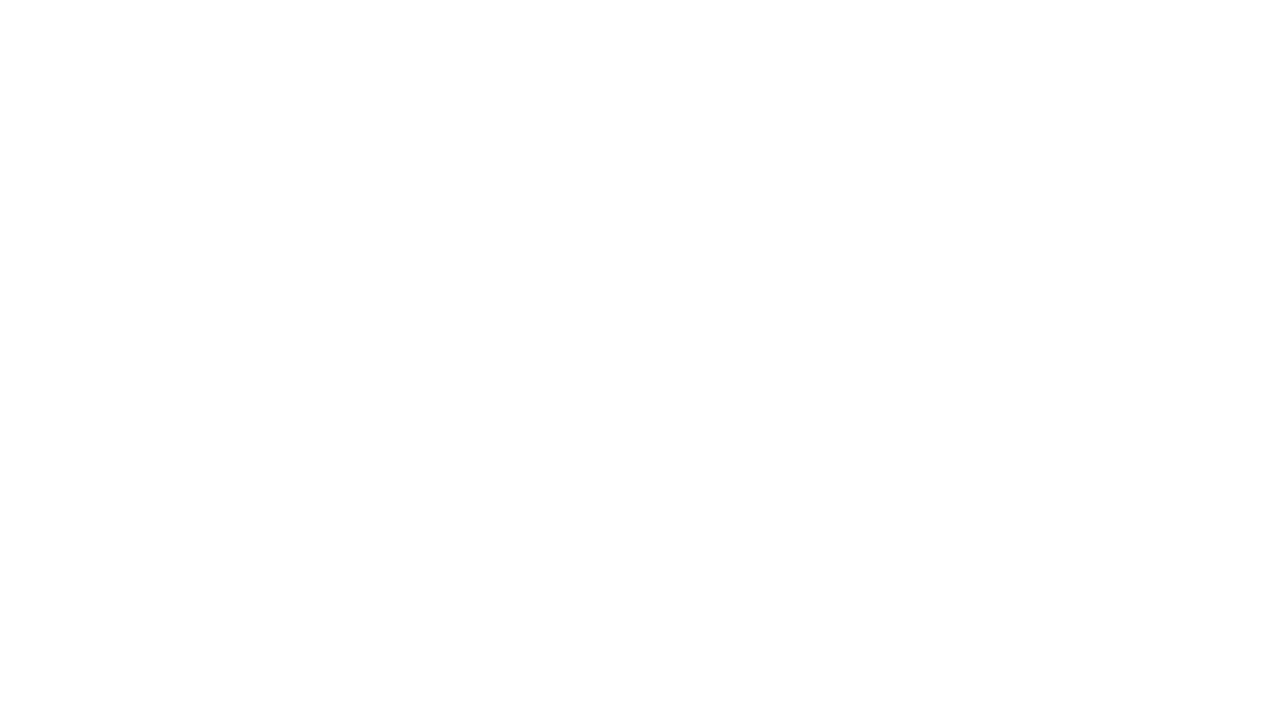